Tests page refresh functionality by clicking a show button to display text, then refreshing the page to verify the text is hidden again

Starting URL: https://kristinek.github.io/site/examples/actions

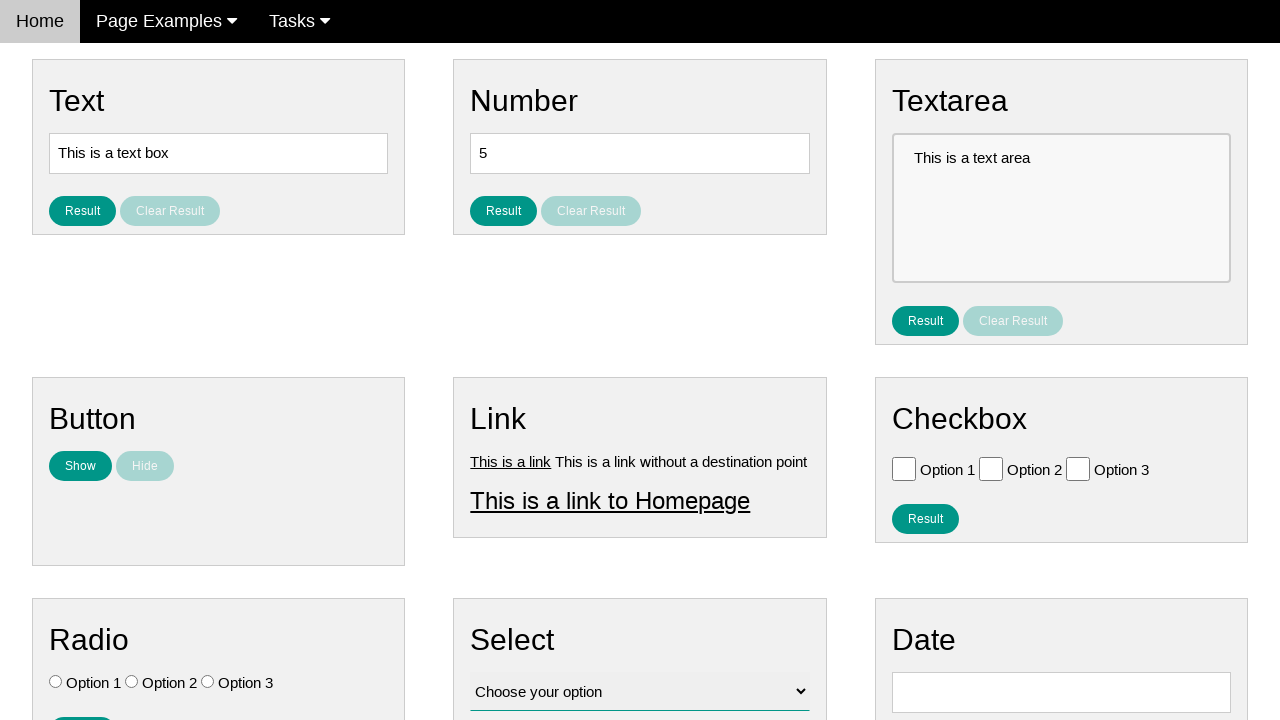

Clicked 'Show' button in Button section at (80, 466) on #show_text
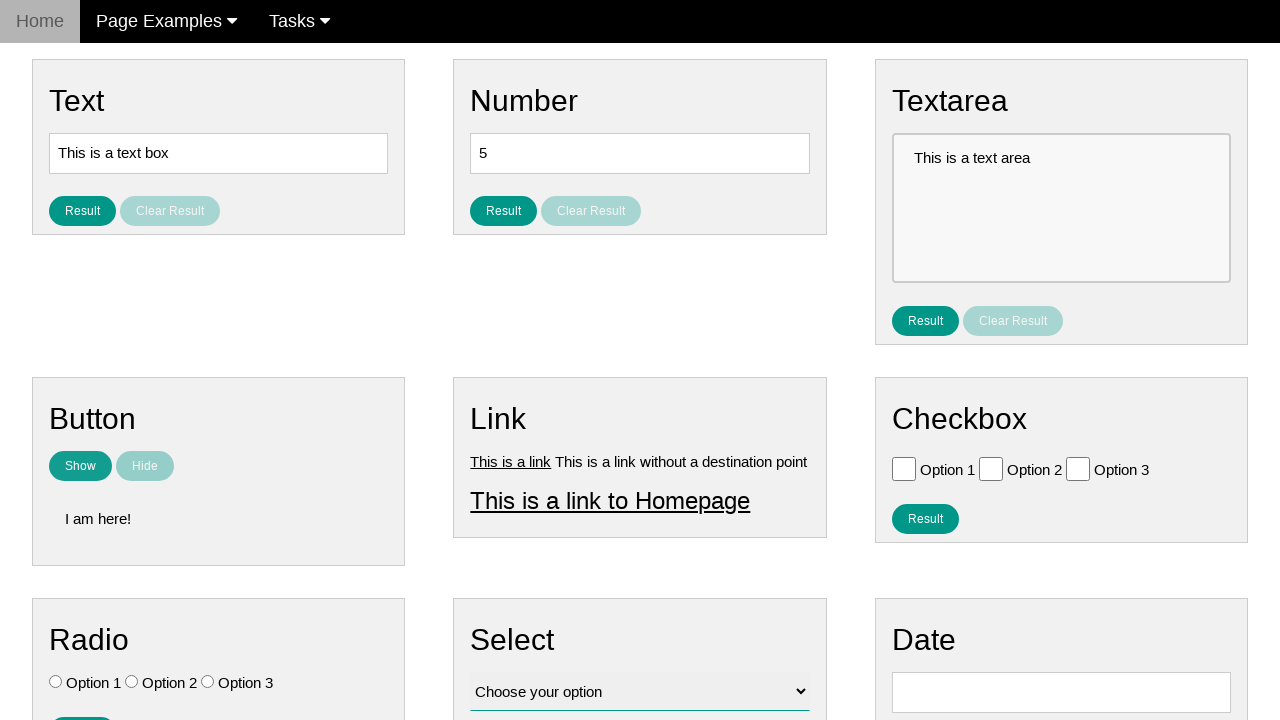

Verified text 'I am here!' is visible
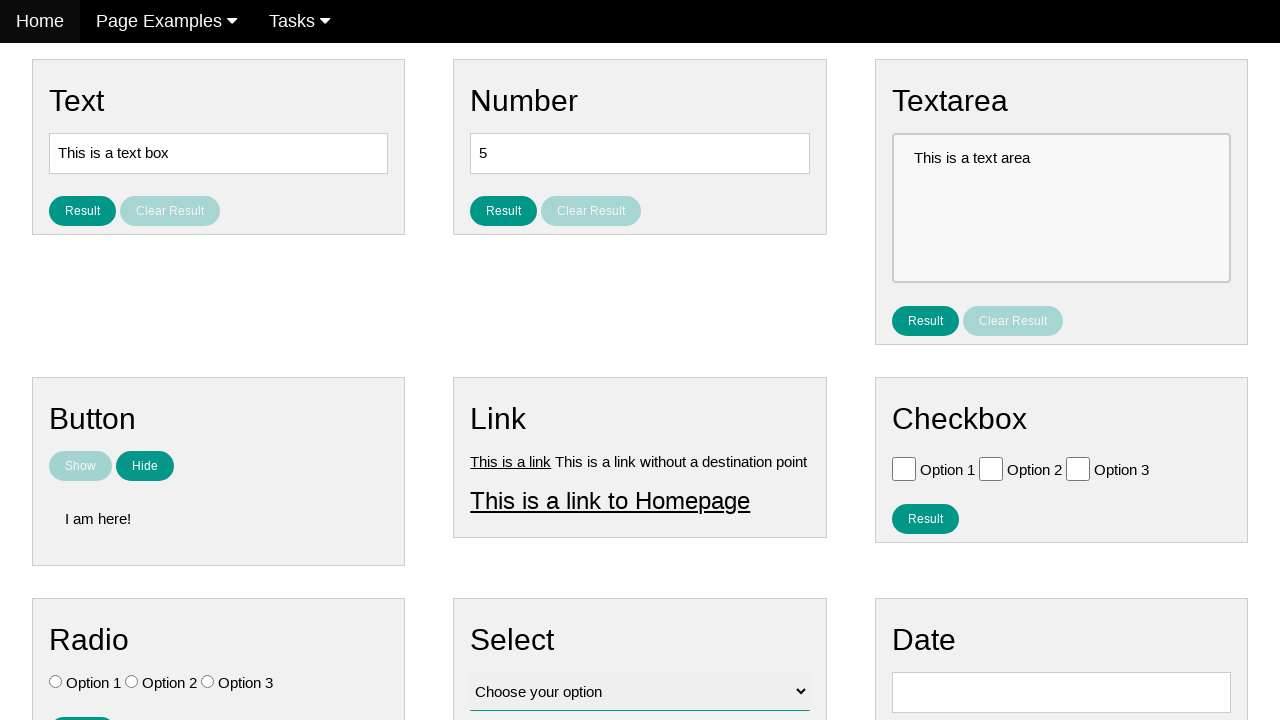

Refreshed the page
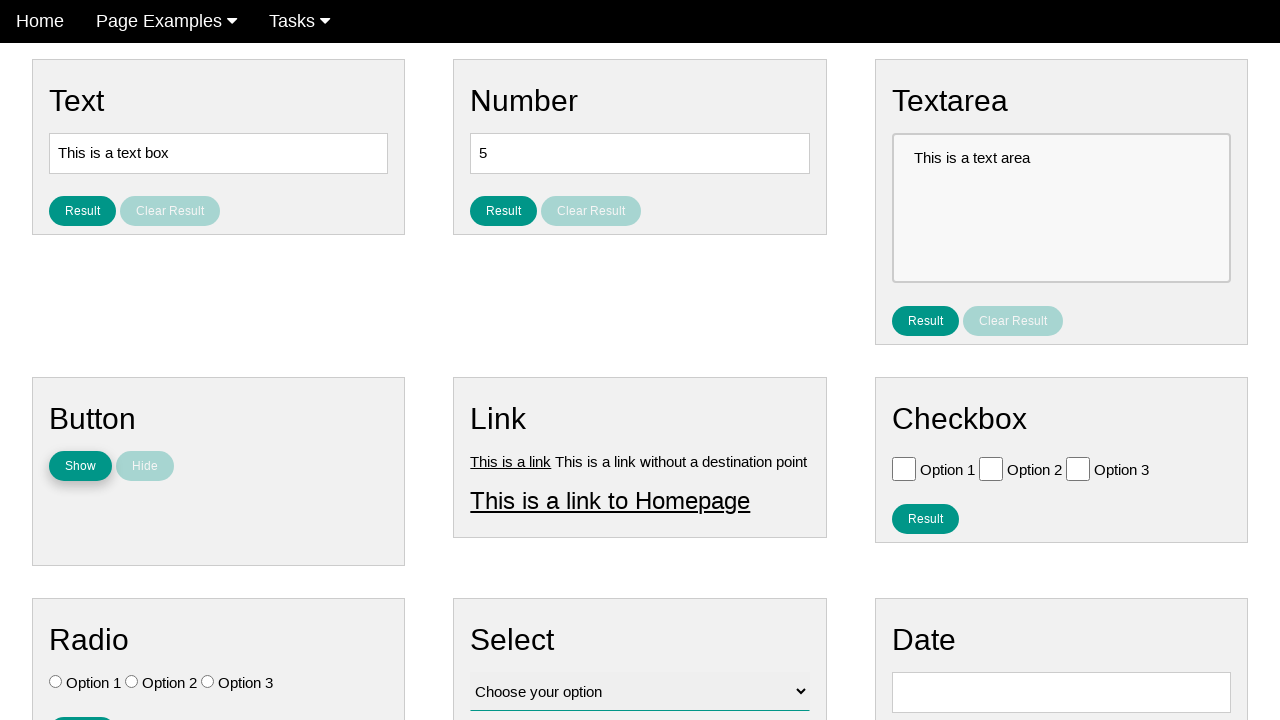

Verified text is no longer displayed after refresh
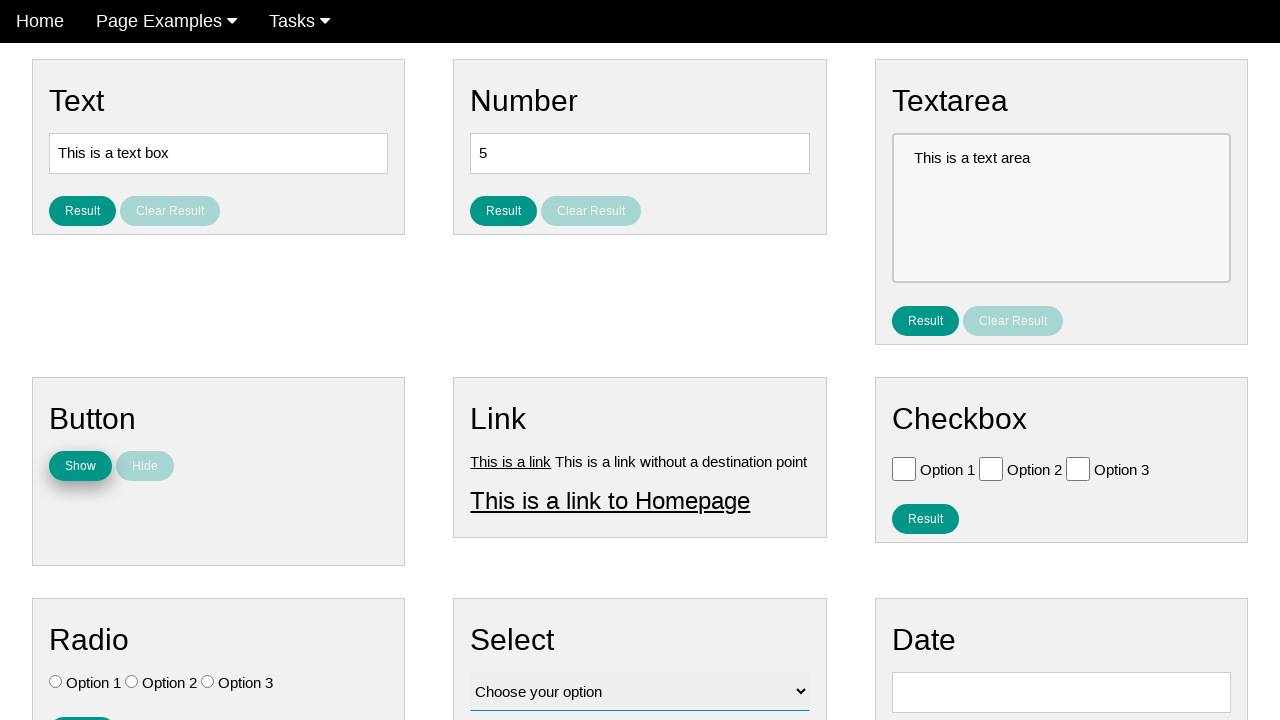

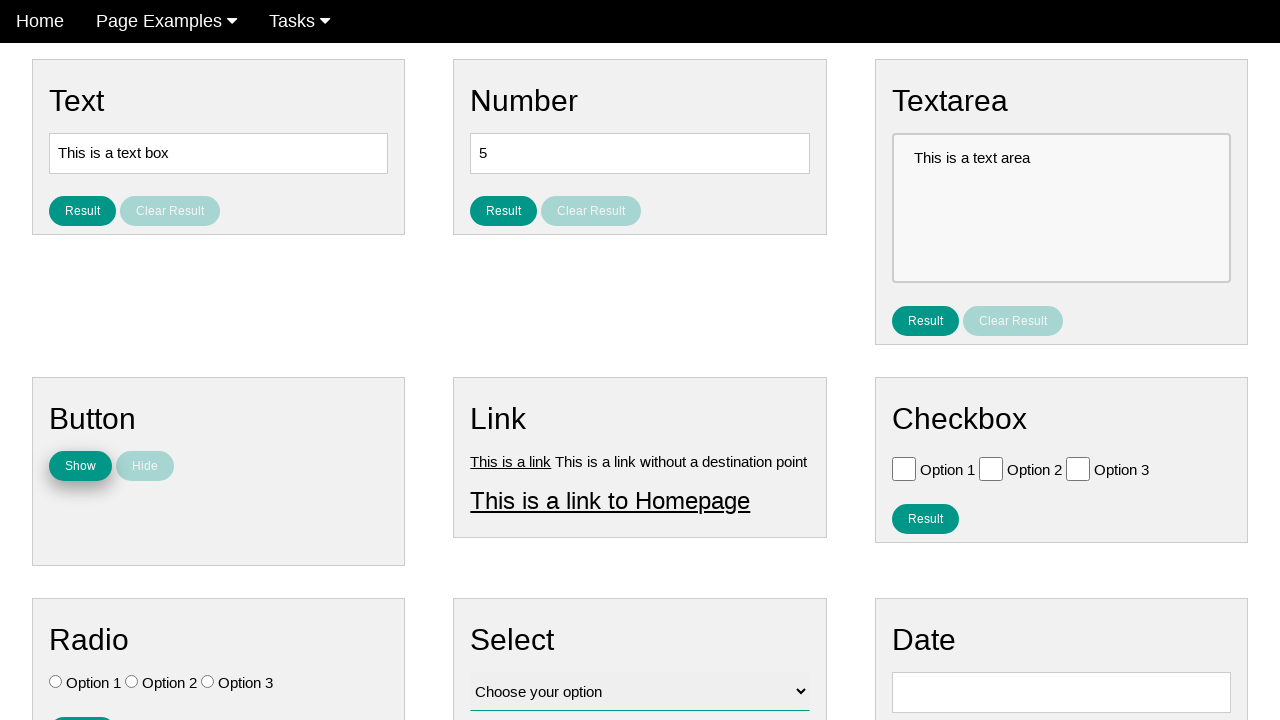